Navigates to the PolicyBazaar homepage and waits for the page to load

Starting URL: https://www.policybazaar.com/

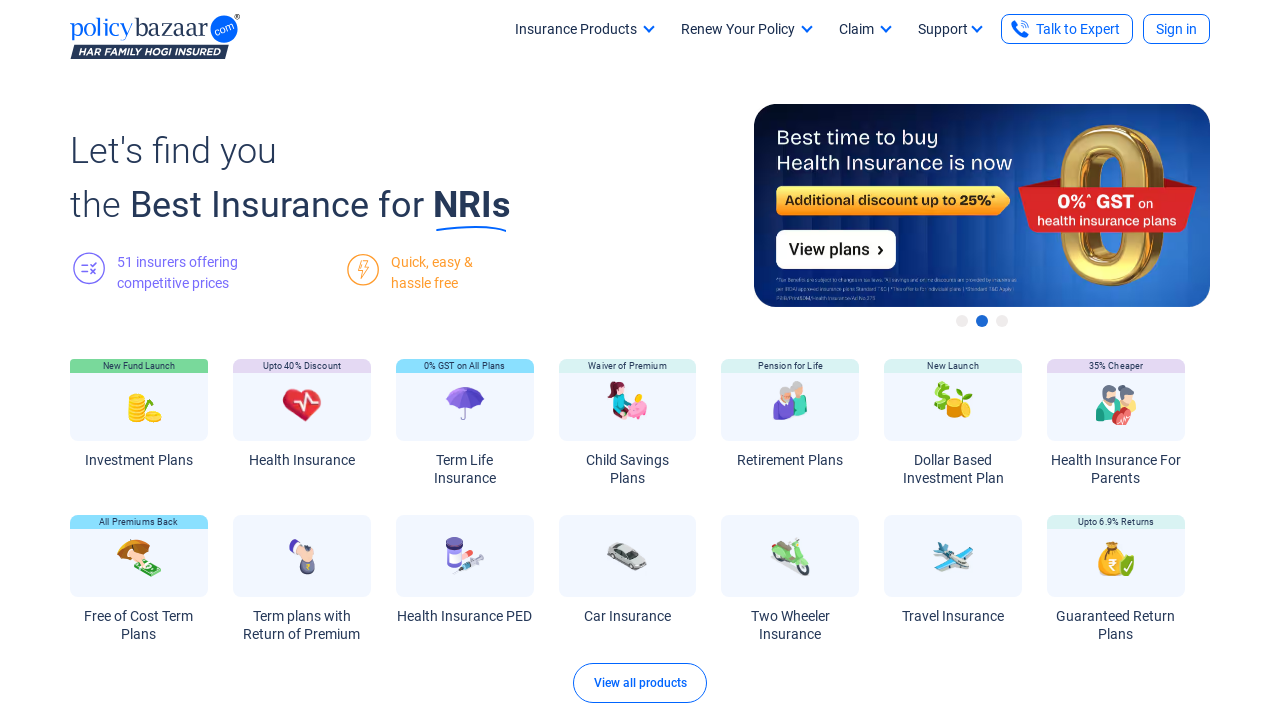

Navigated to PolicyBazaar homepage
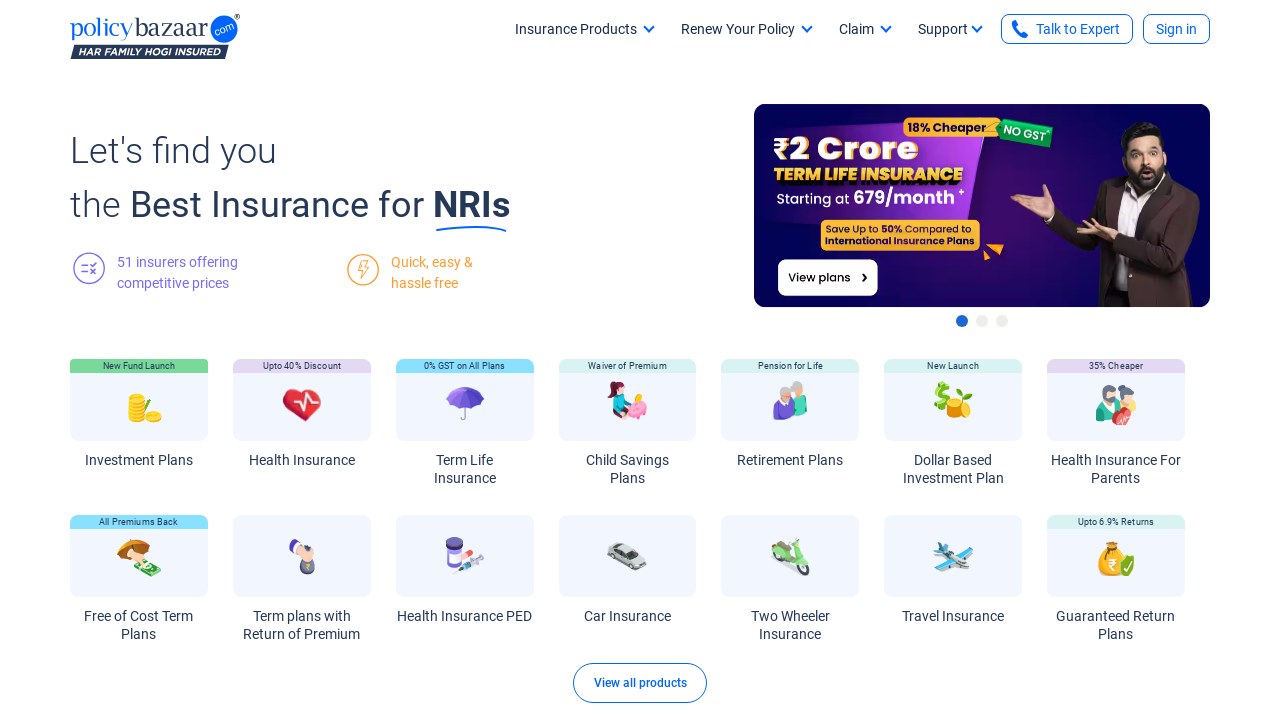

Waited for page DOM to fully load
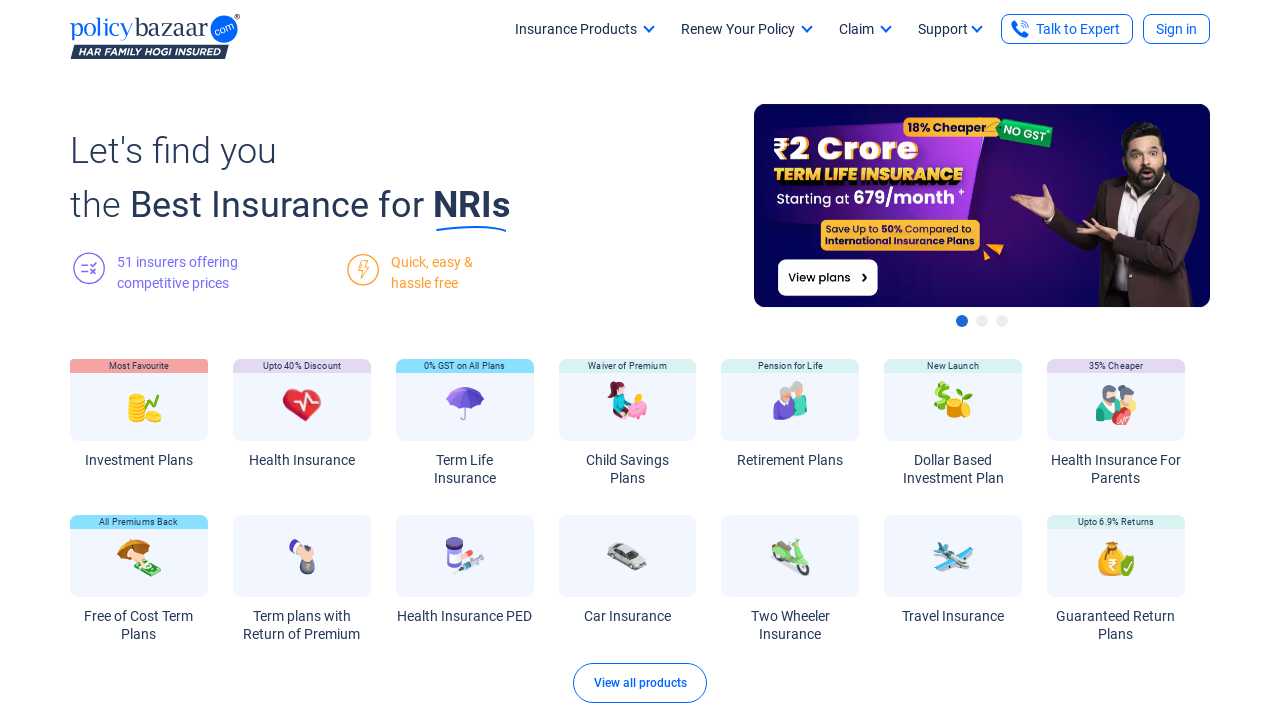

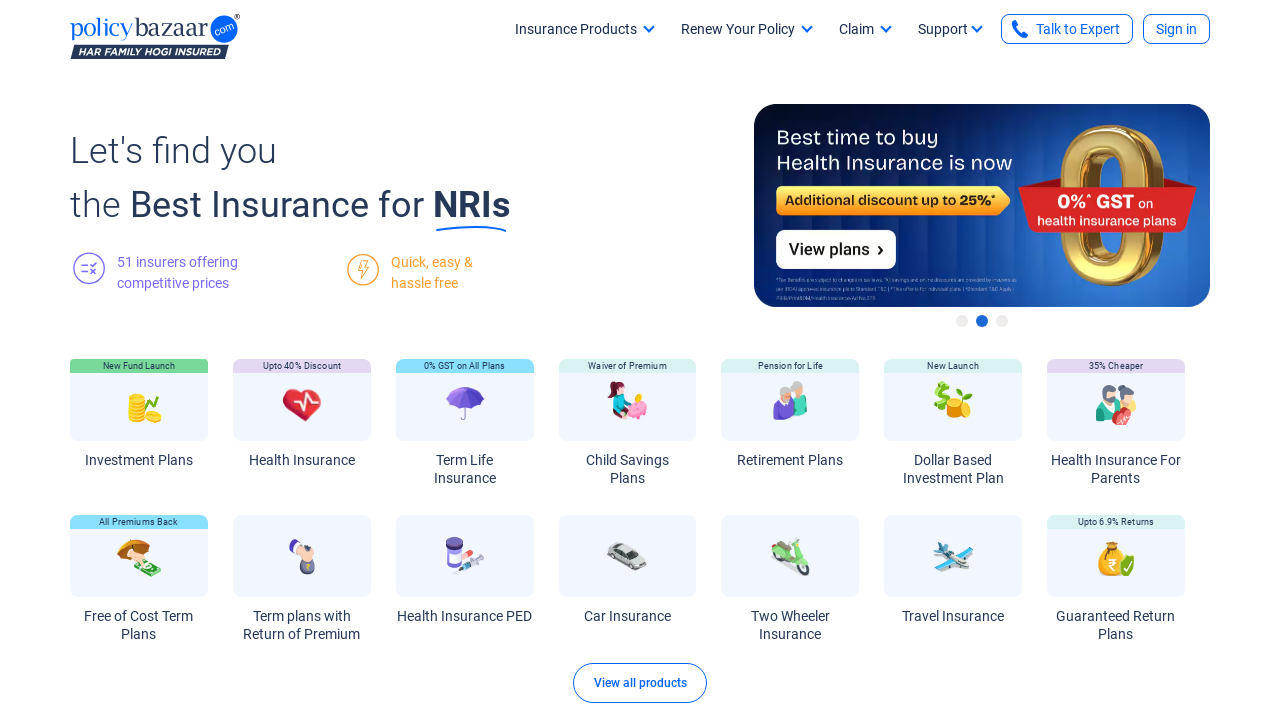